Tests the forgot password link on the login page by clicking it and verifying that the Reset Password page is displayed

Starting URL: https://opensource-demo.orangehrmlive.com/web/index.php/auth/login

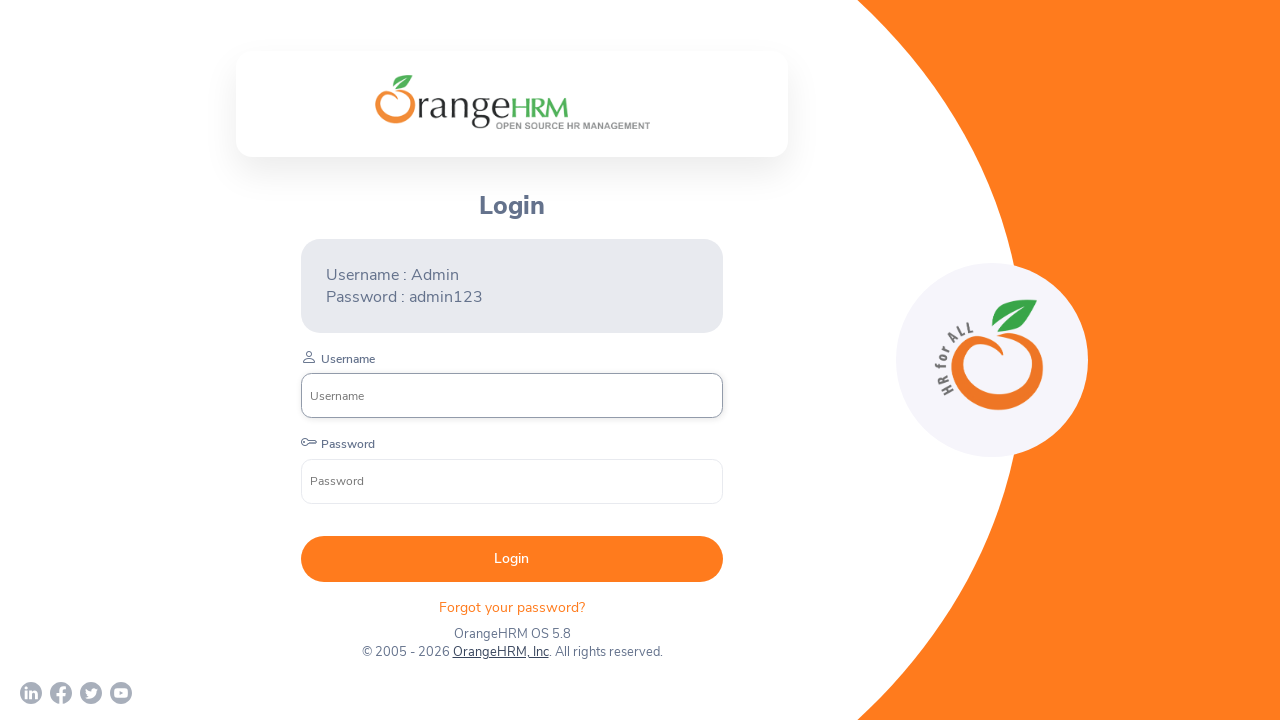

Clicked the 'Forgot your password?' link on login page at (512, 607) on xpath=//p[@class='oxd-text oxd-text--p orangehrm-login-forgot-header']
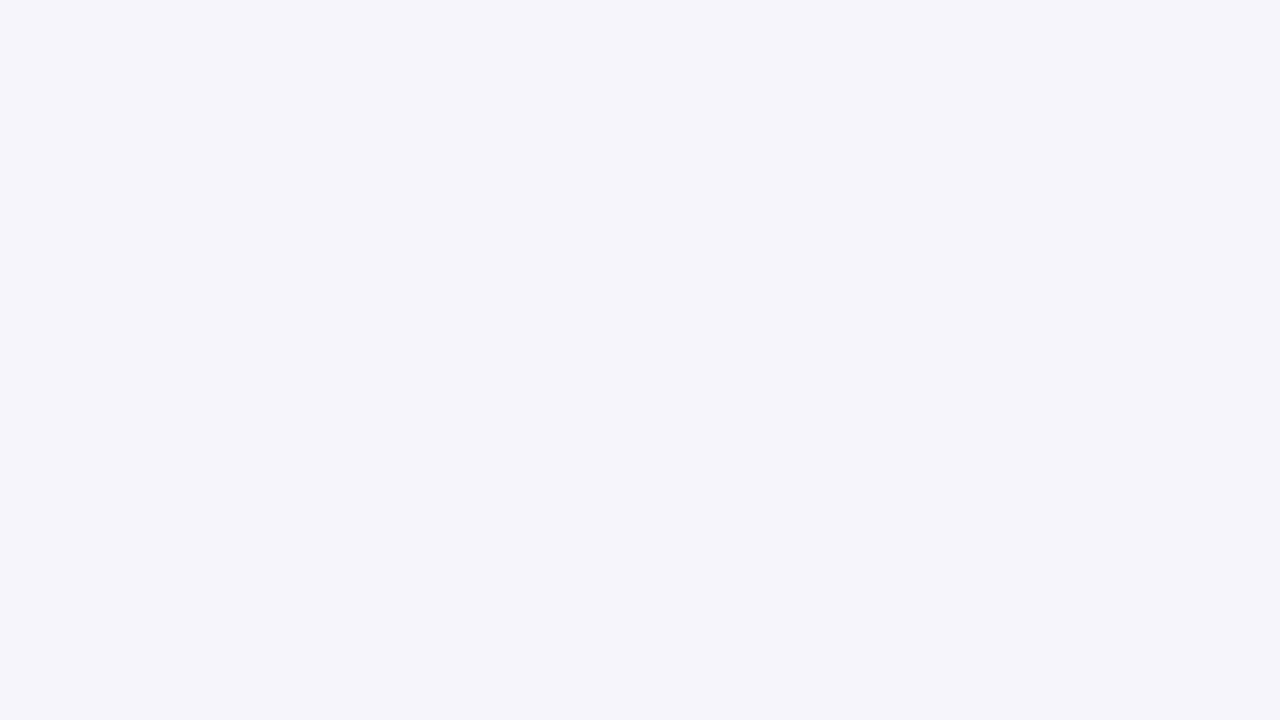

Reset Password heading became visible
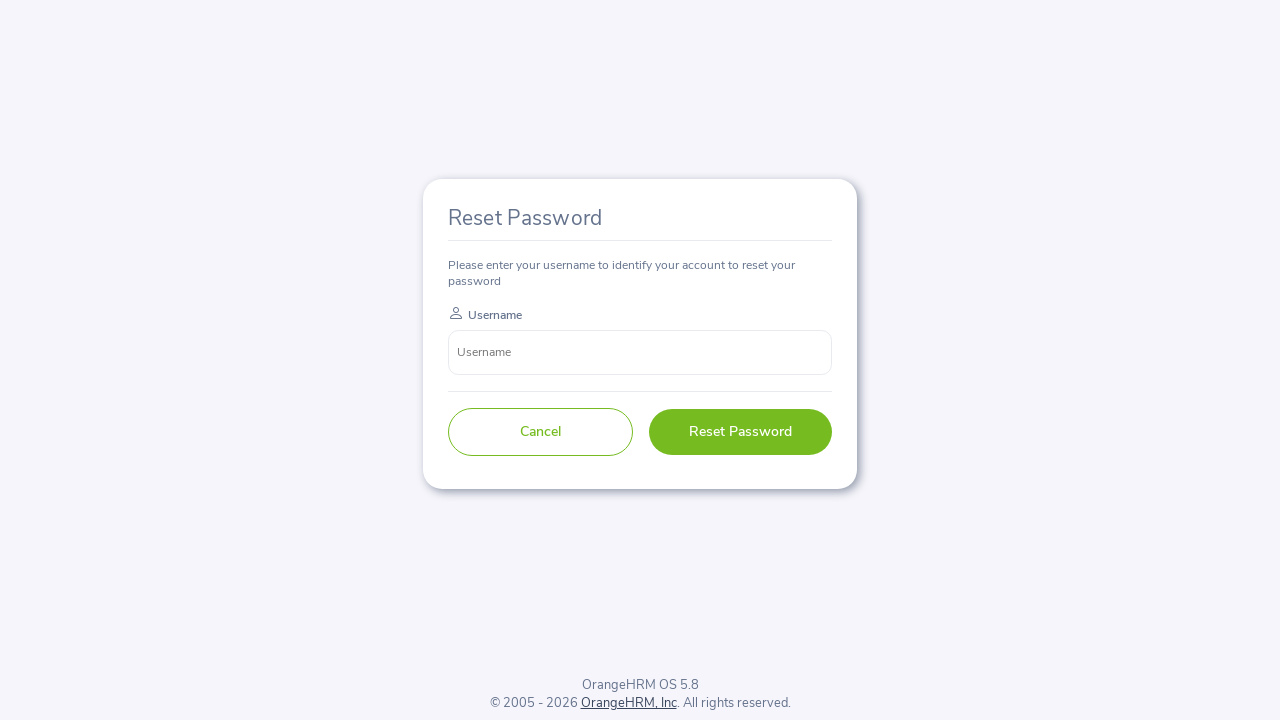

Verified that Reset Password heading text content is correct
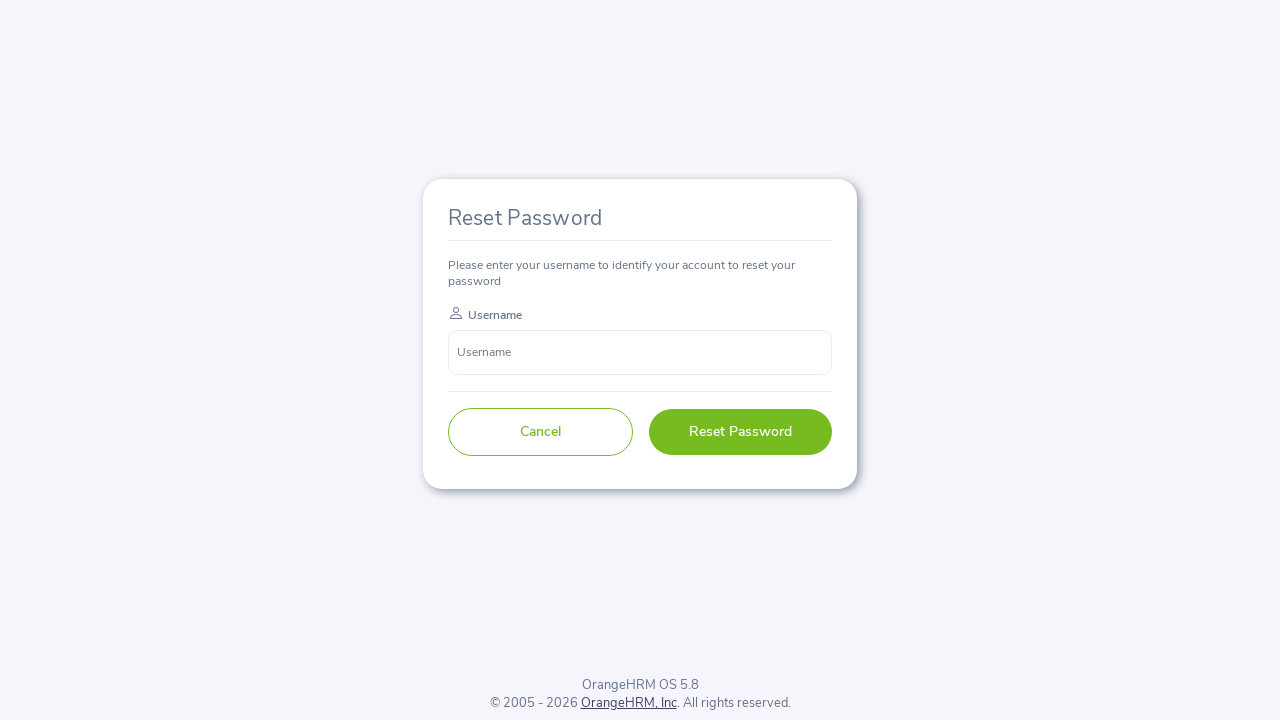

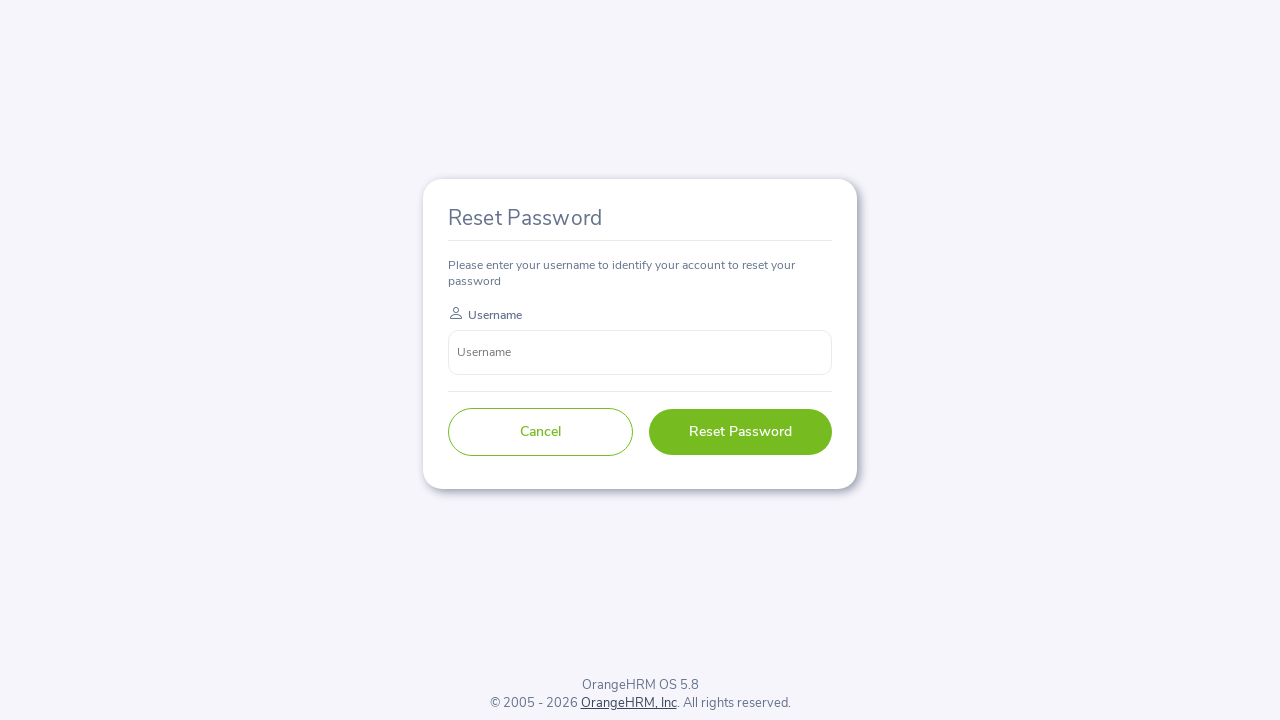